Tests JavaScript prompt alert functionality by clicking the prompt button, entering text into the alert, and accepting it

Starting URL: https://demoqa.com/alerts

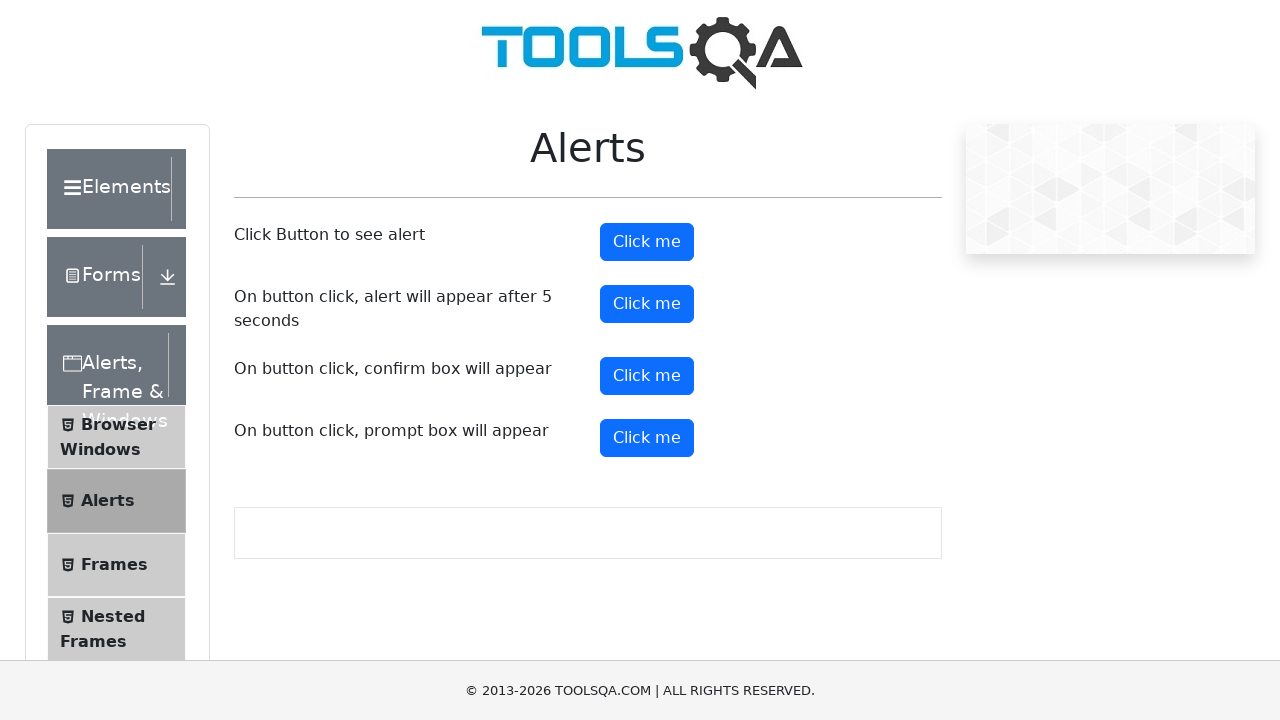

Set up dialog handler for prompt
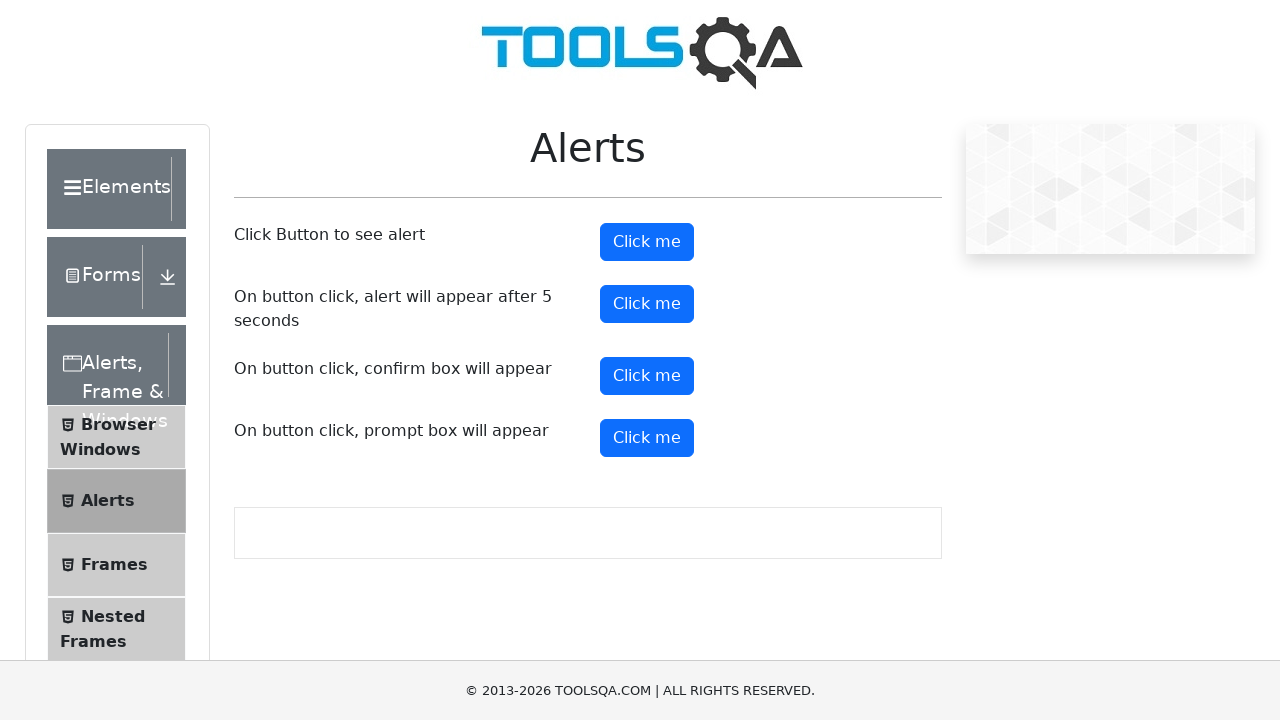

Clicked prompt button to trigger alert at (647, 438) on #promtButton
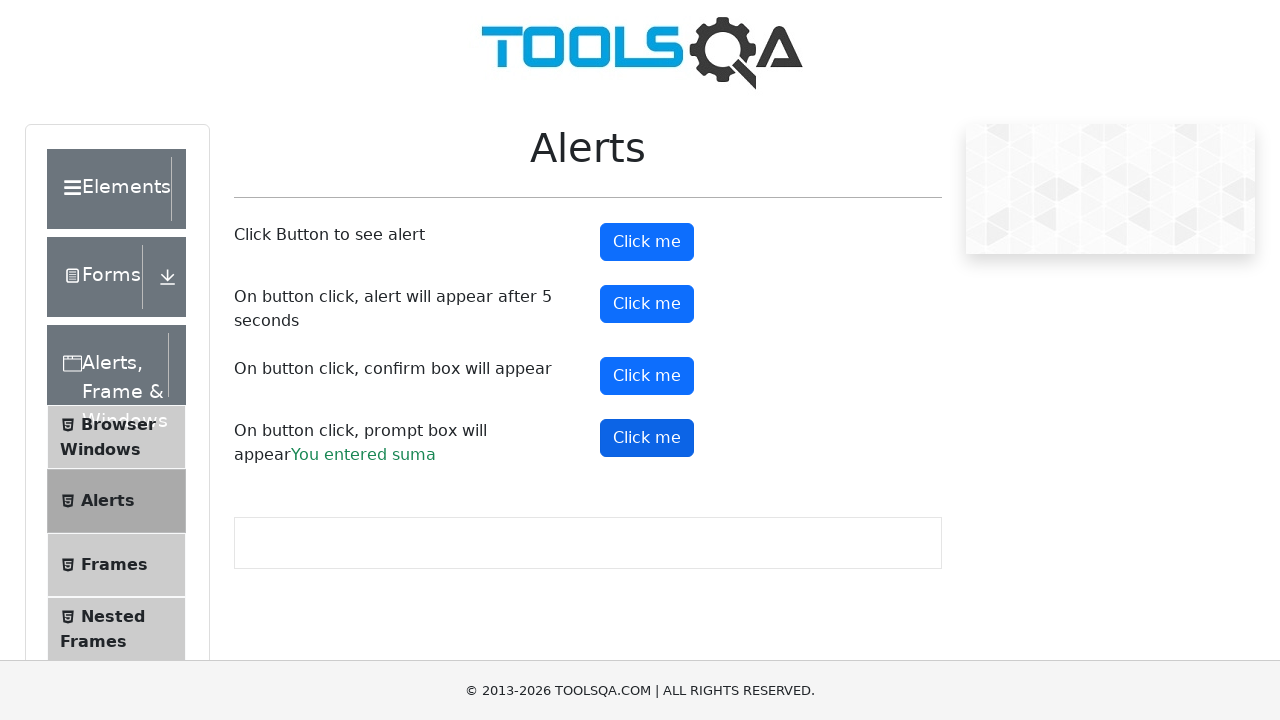

Waited for dialog to be handled
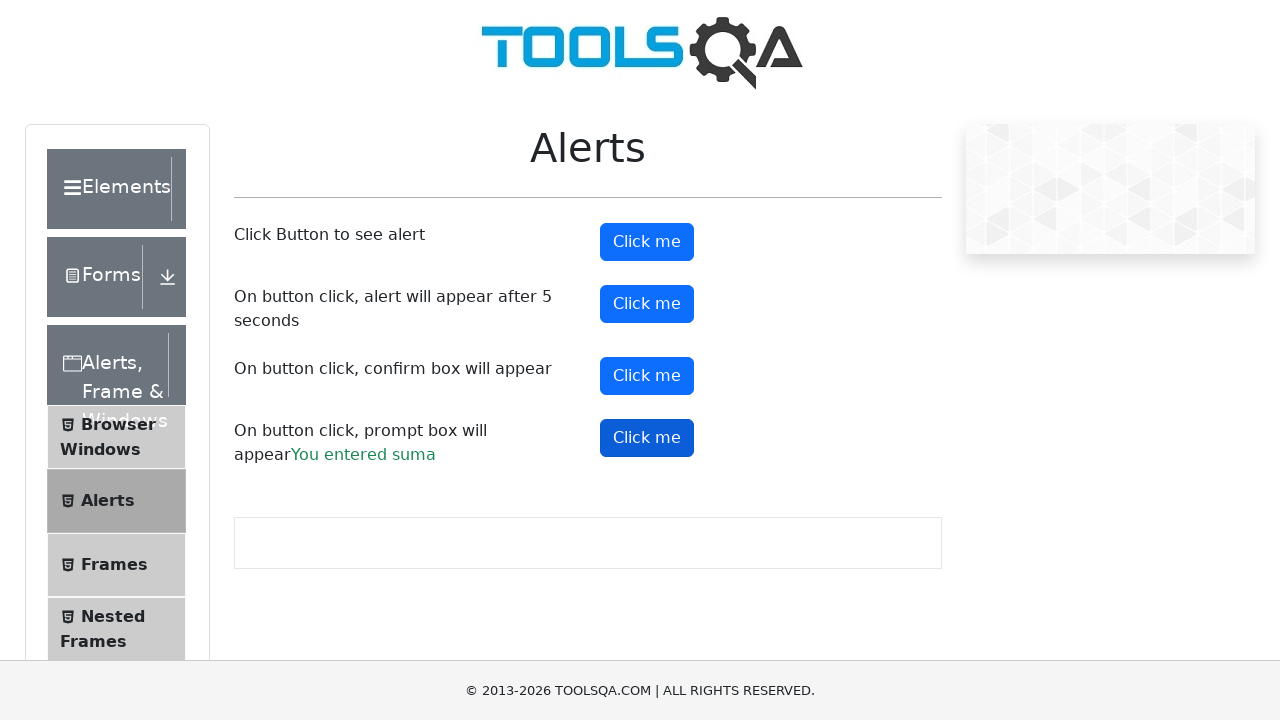

Removed dialog handler
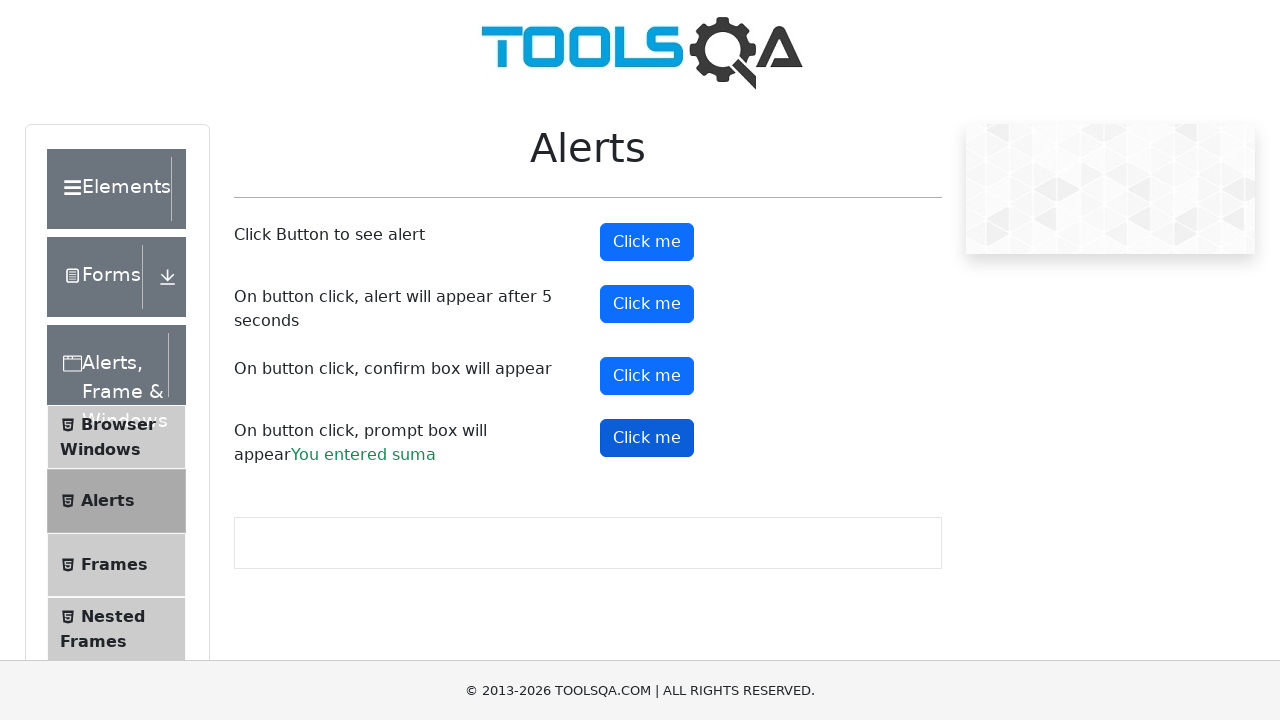

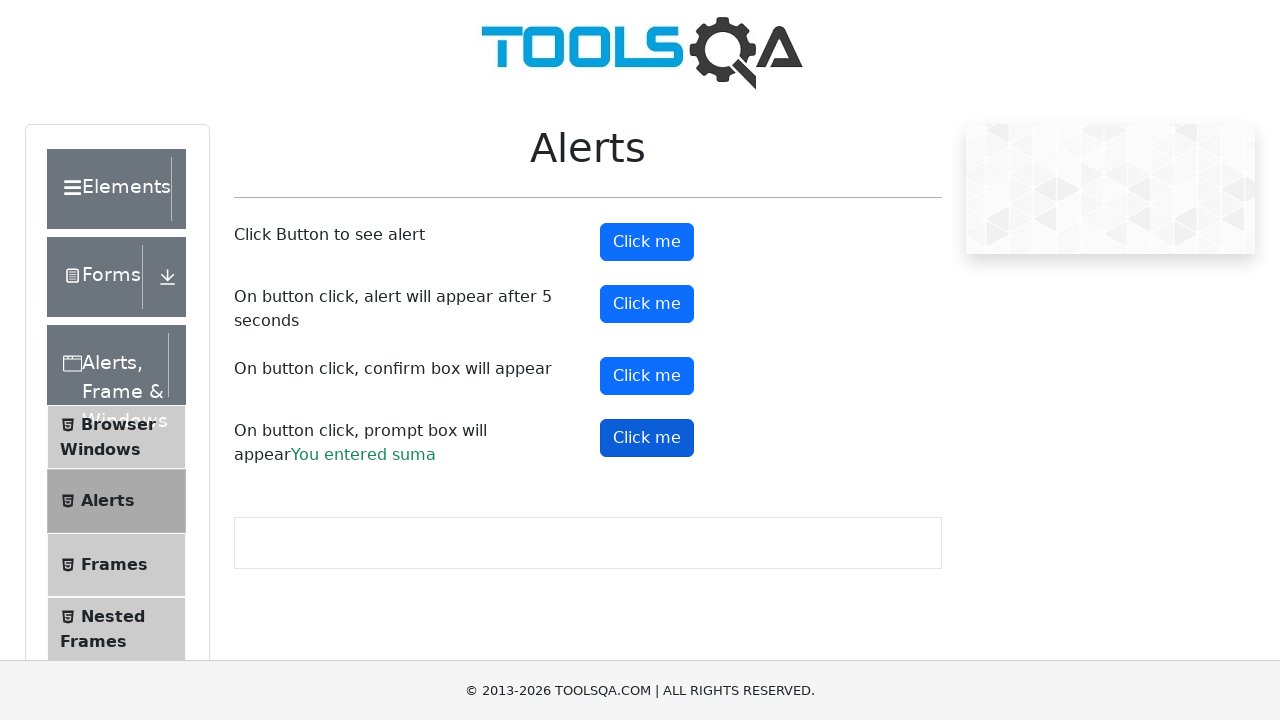